Navigates to the Redbus website homepage

Starting URL: https://www.redbus.in/

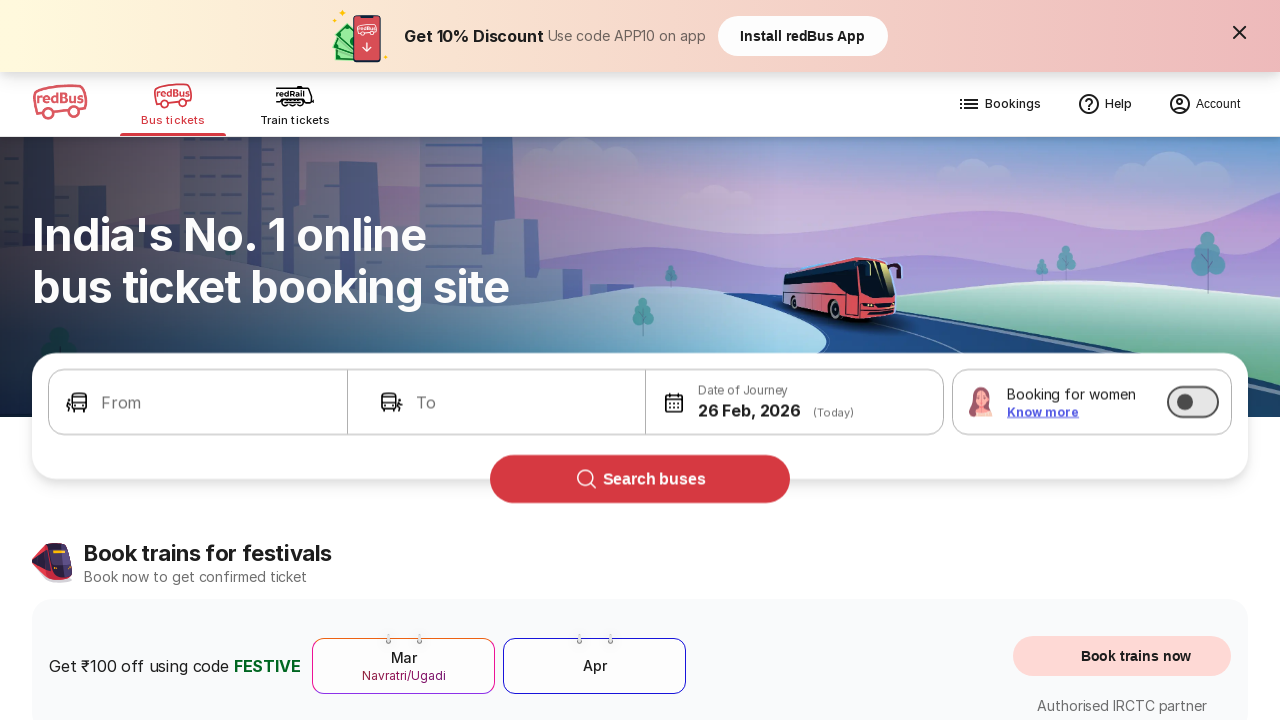

Navigated to Redbus homepage at https://www.redbus.in/
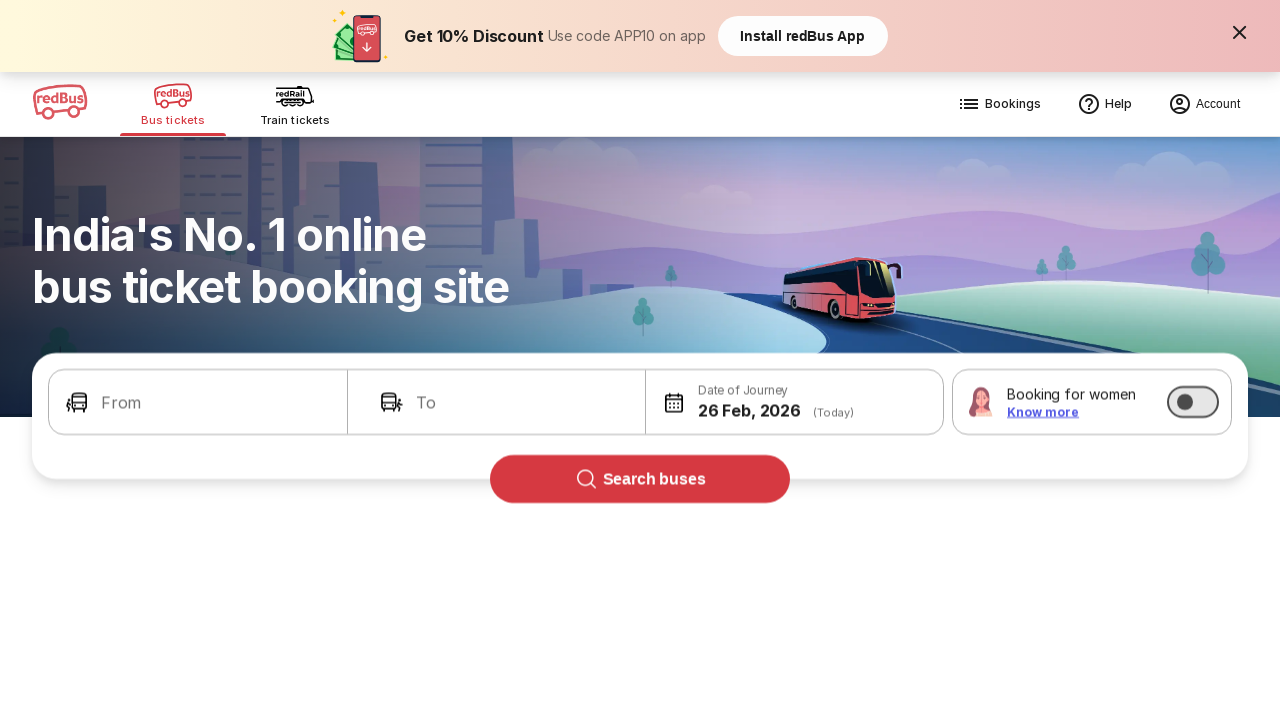

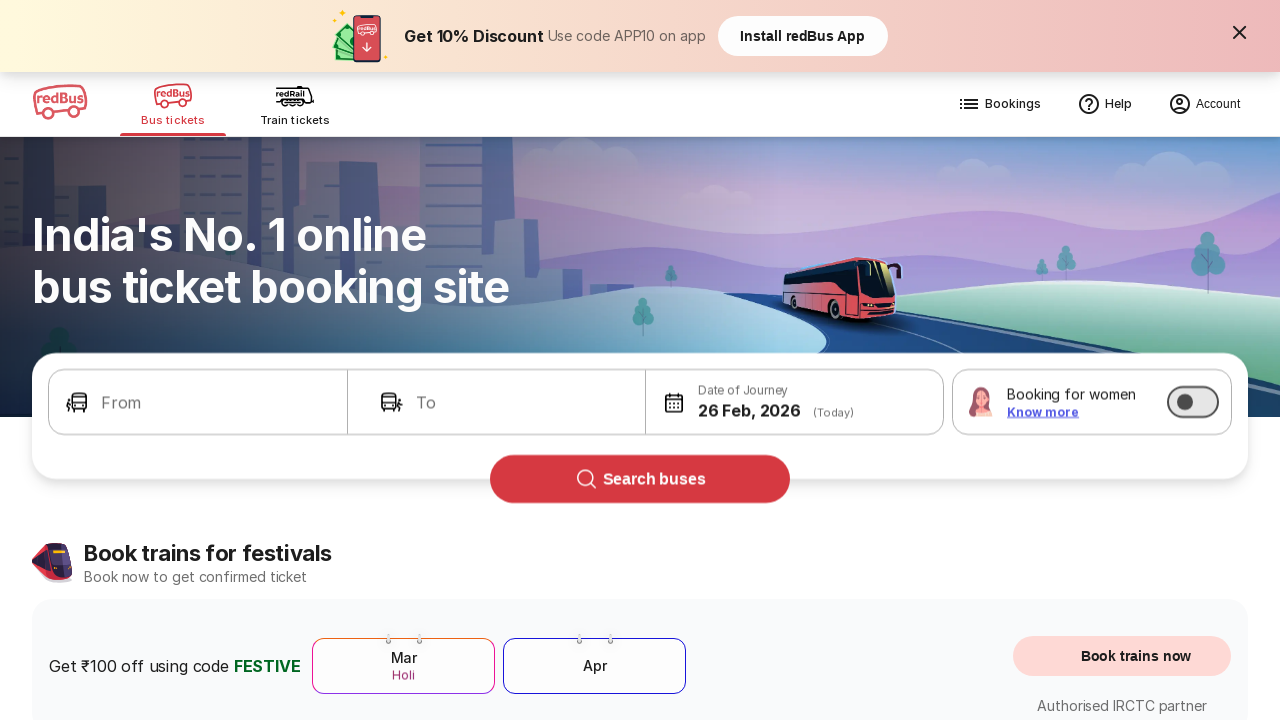